Tests confirmation dialog handling by entering text, triggering a confirmation dialog, and dismissing it

Starting URL: https://rahulshettyacademy.com/AutomationPractice/

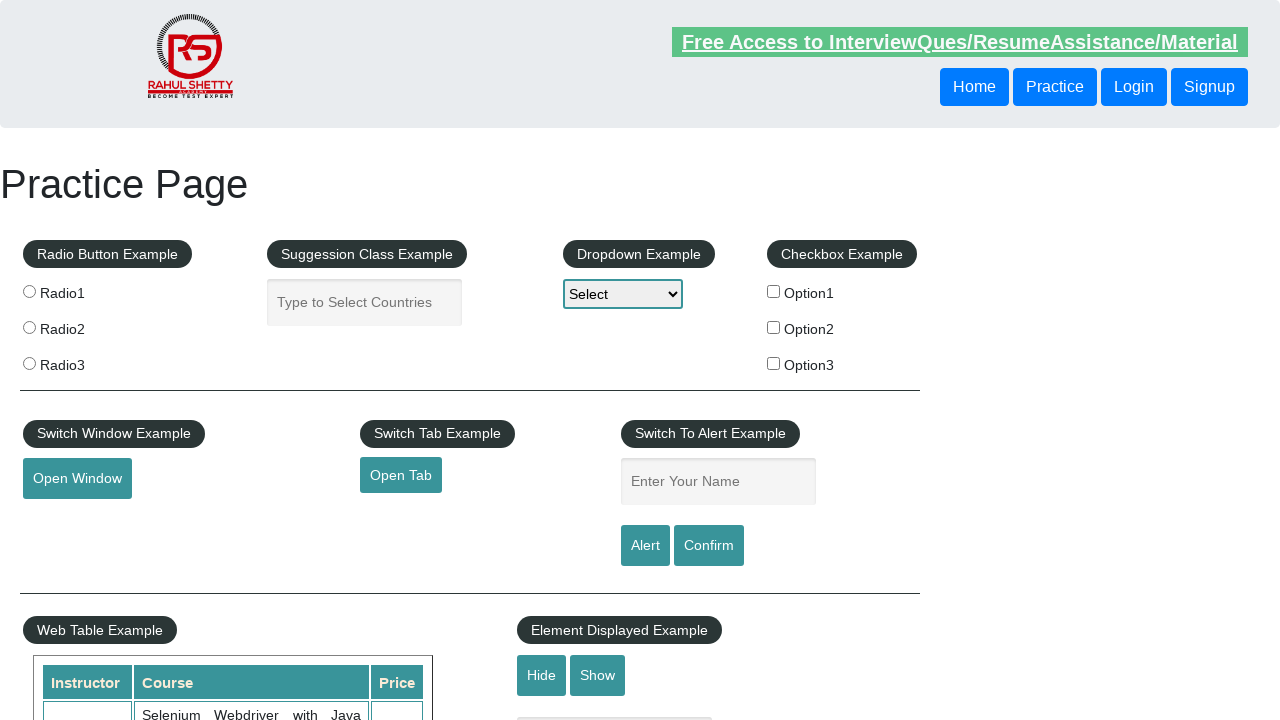

Set up dialog handler to dismiss confirmation dialogs
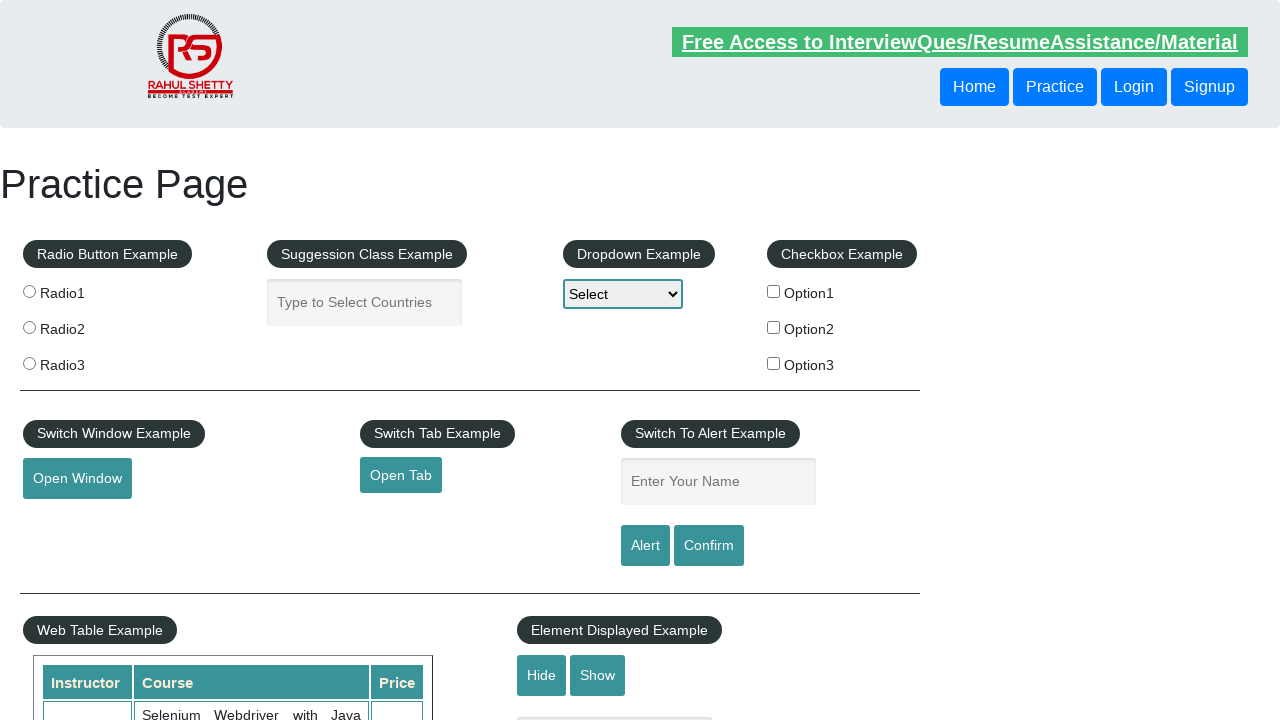

Entered 'TestUser Confirmation' in the name field on #name
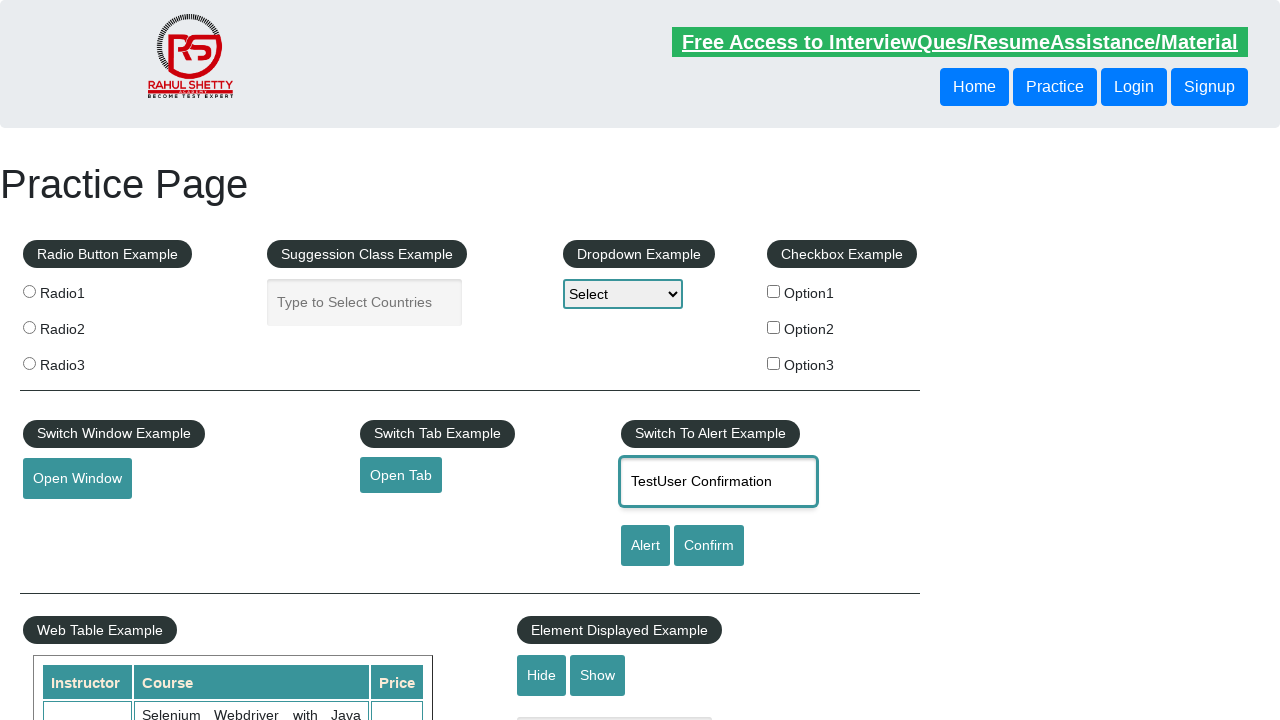

Clicked confirm button to trigger confirmation dialog at (709, 546) on #confirmbtn
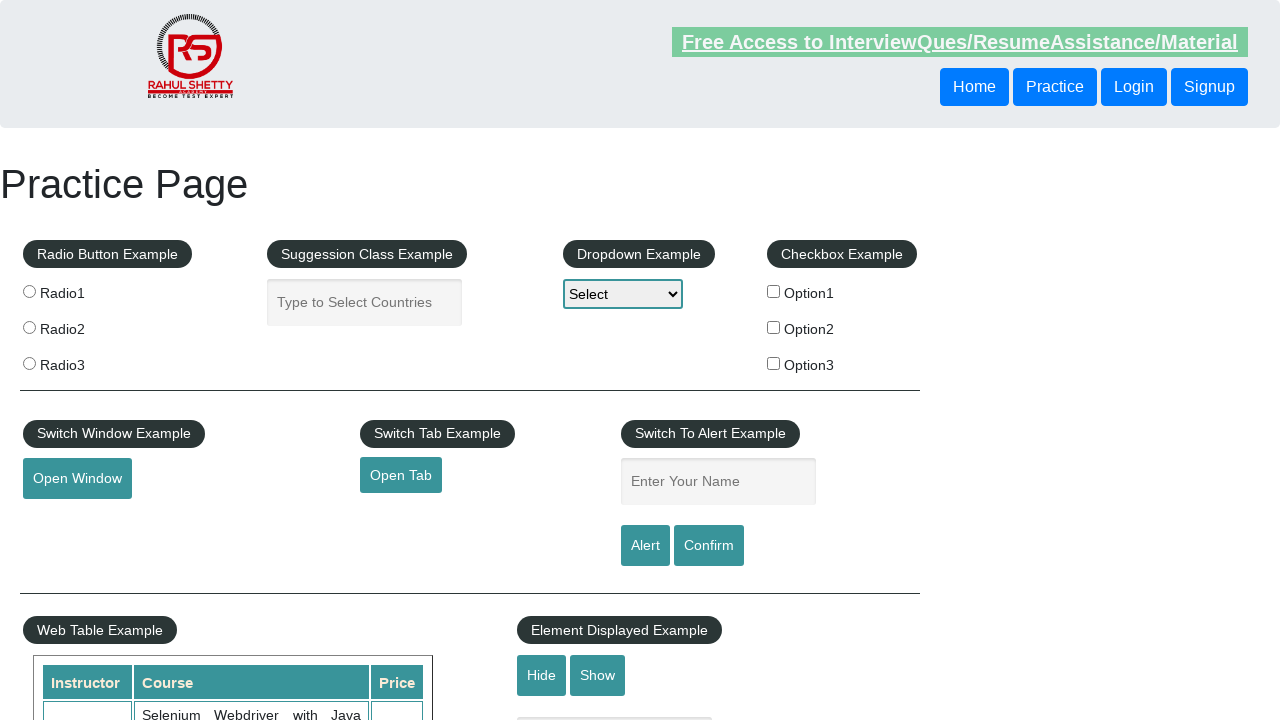

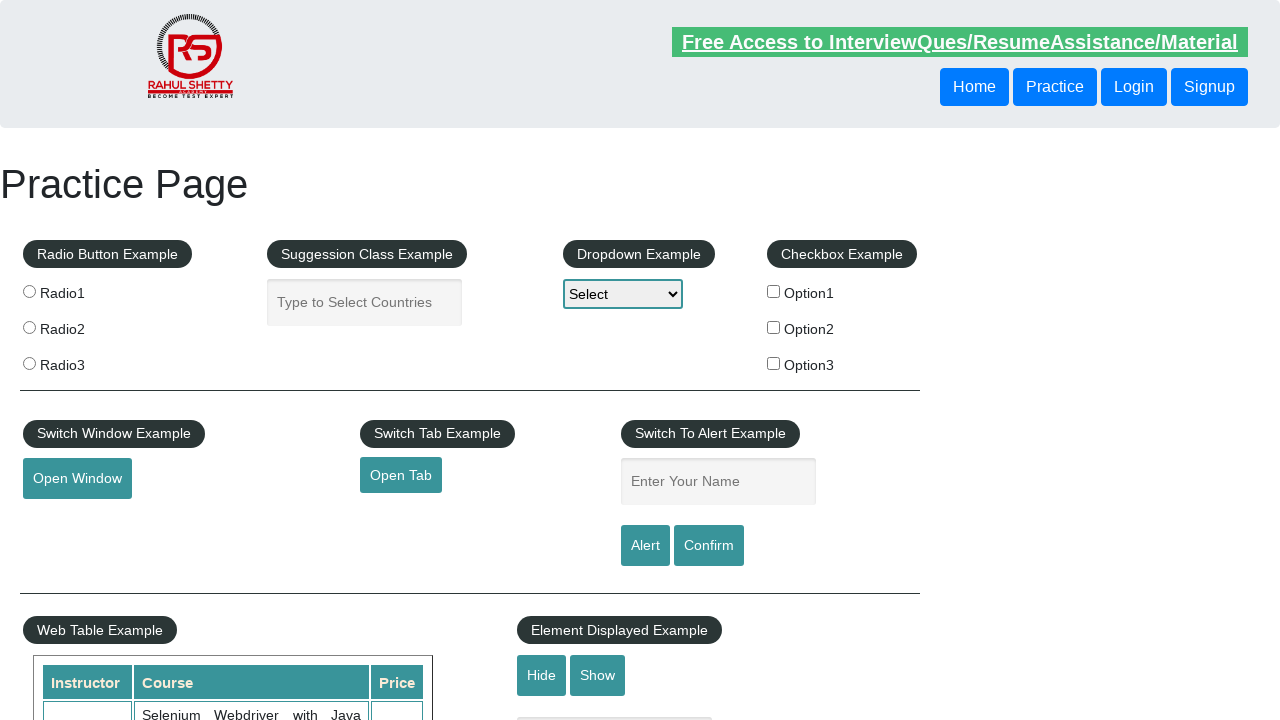